Tests dynamic control functionality by toggling the enabled state of a text input field and entering text into it

Starting URL: https://v1.training-support.net/selenium/dynamic-controls

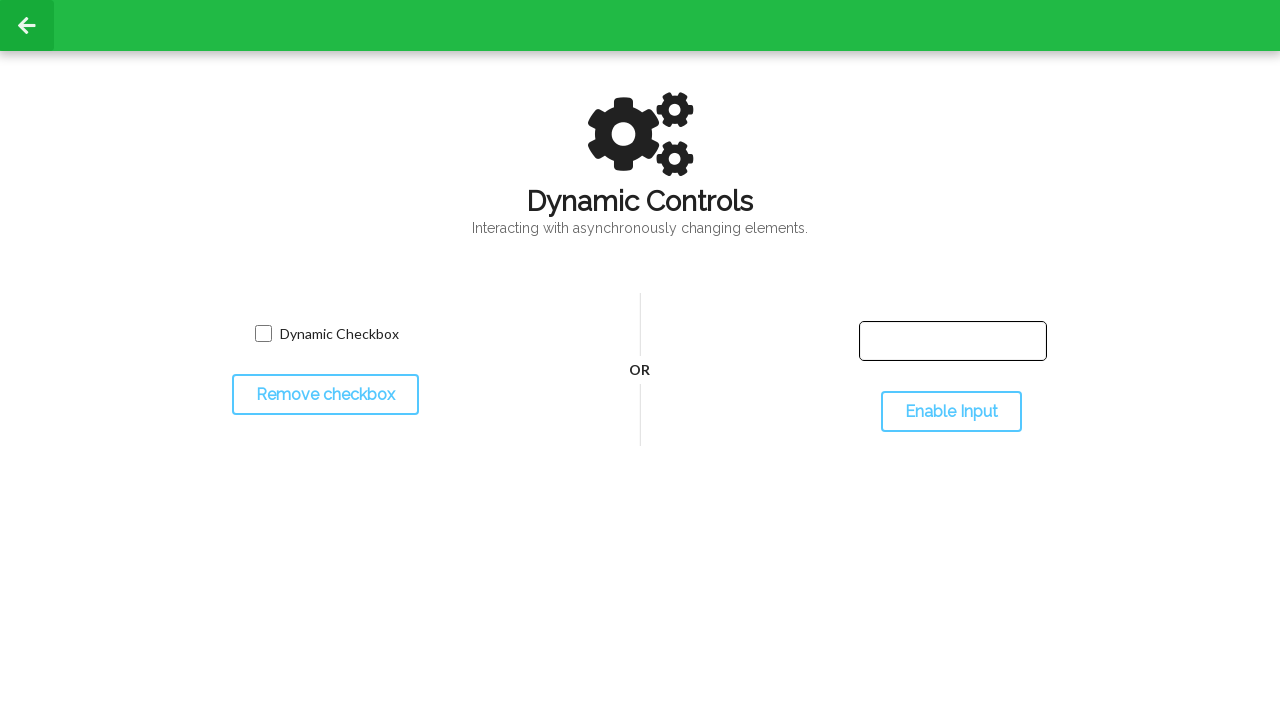

Located the text input field
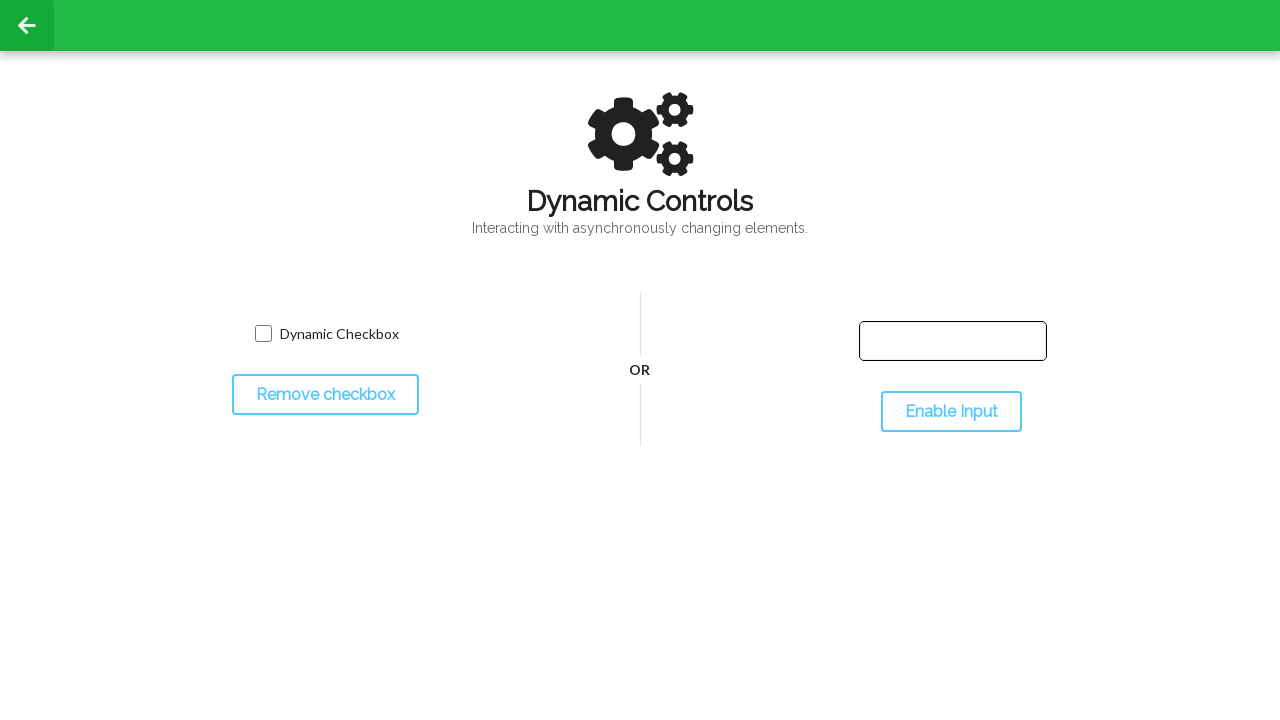

Verified initial state of text input field
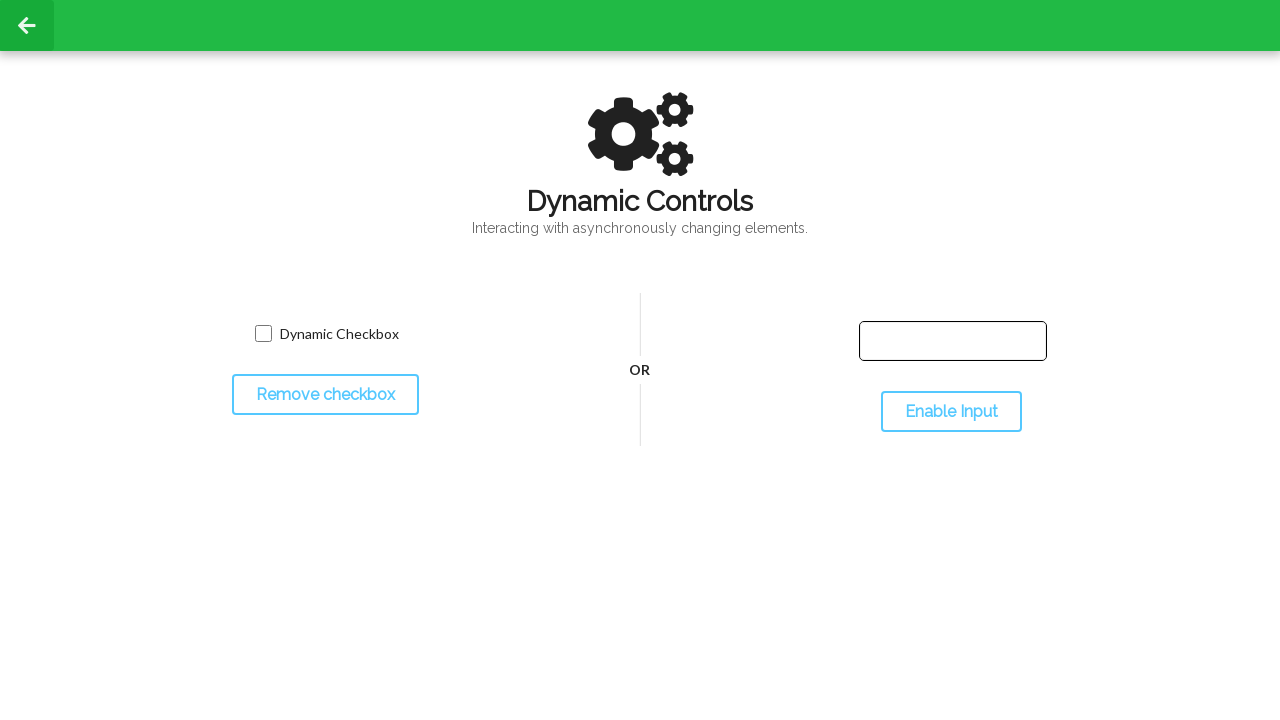

Clicked toggle button to change text input state at (951, 412) on #toggleInput
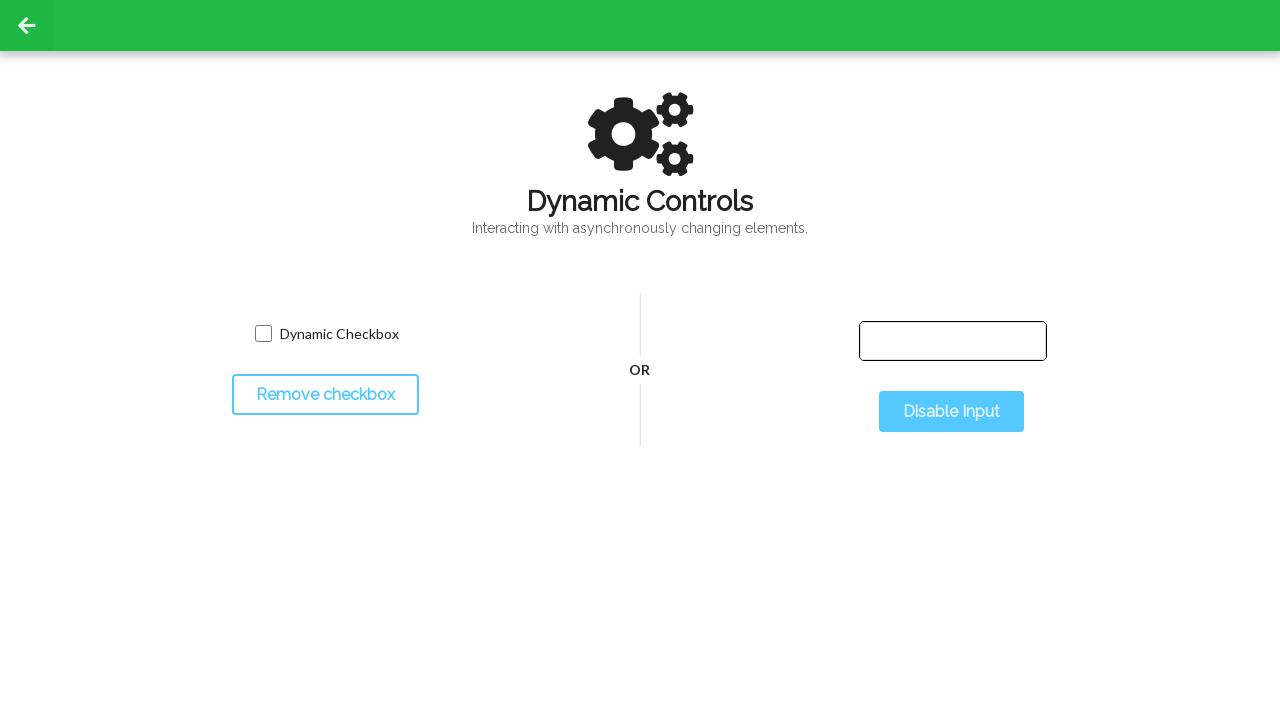

Waited 500ms for state change to complete
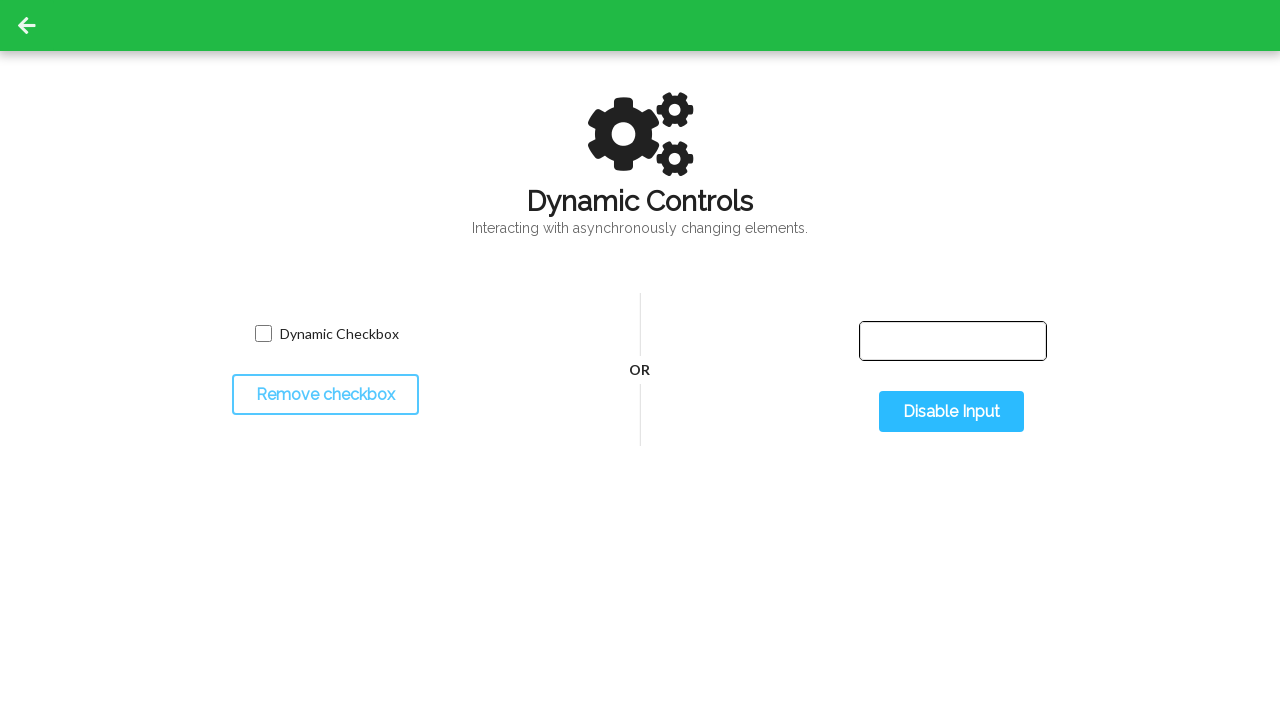

Verified updated state of text input field
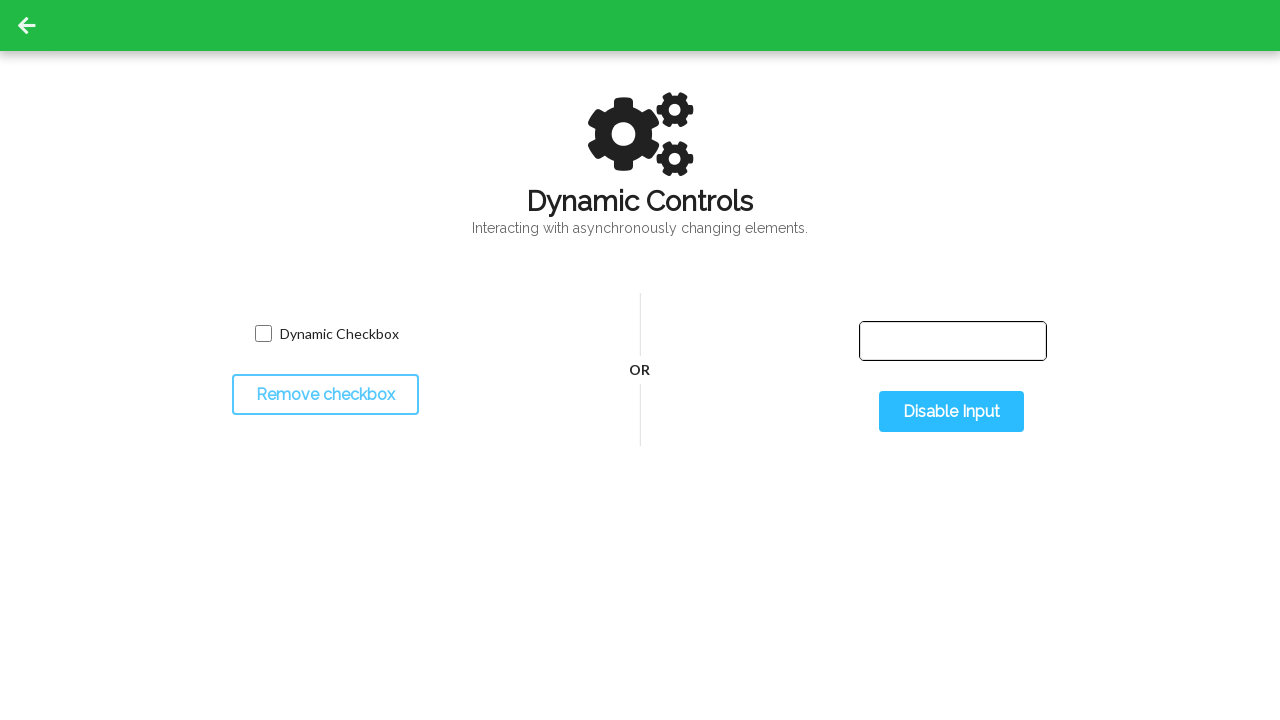

Entered 'Selenium with Python' into the text input field on #input-text
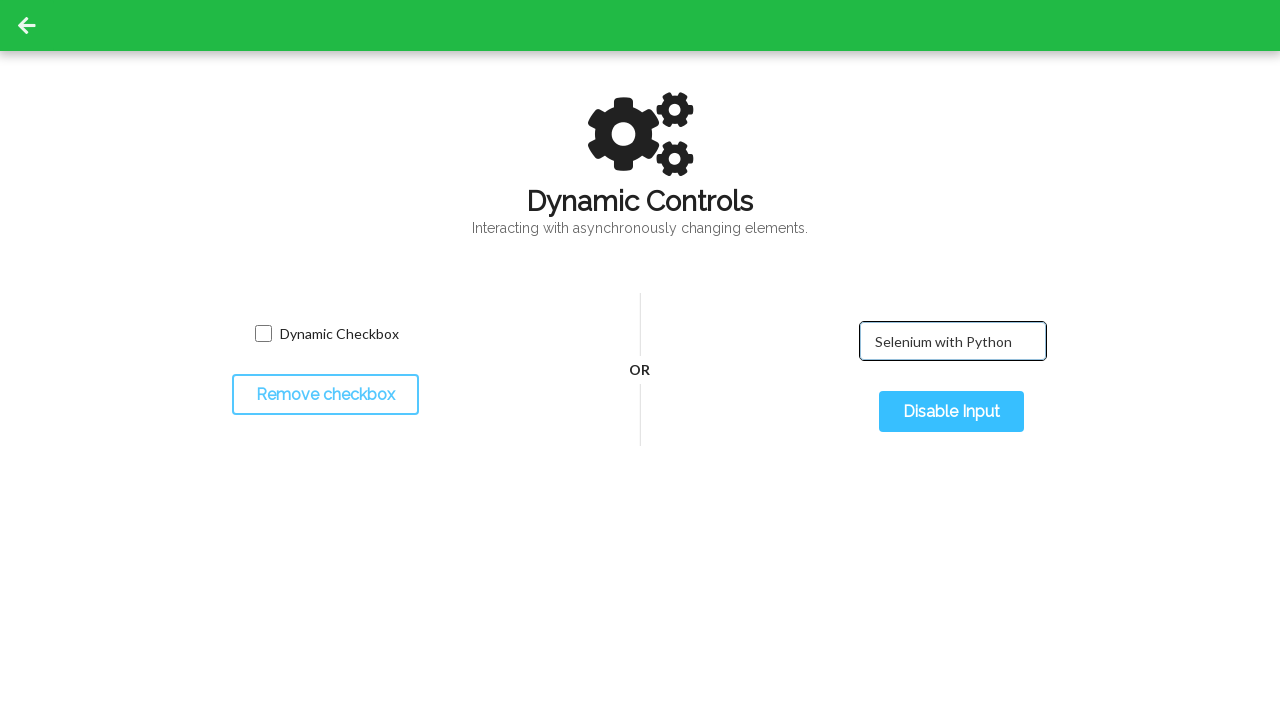

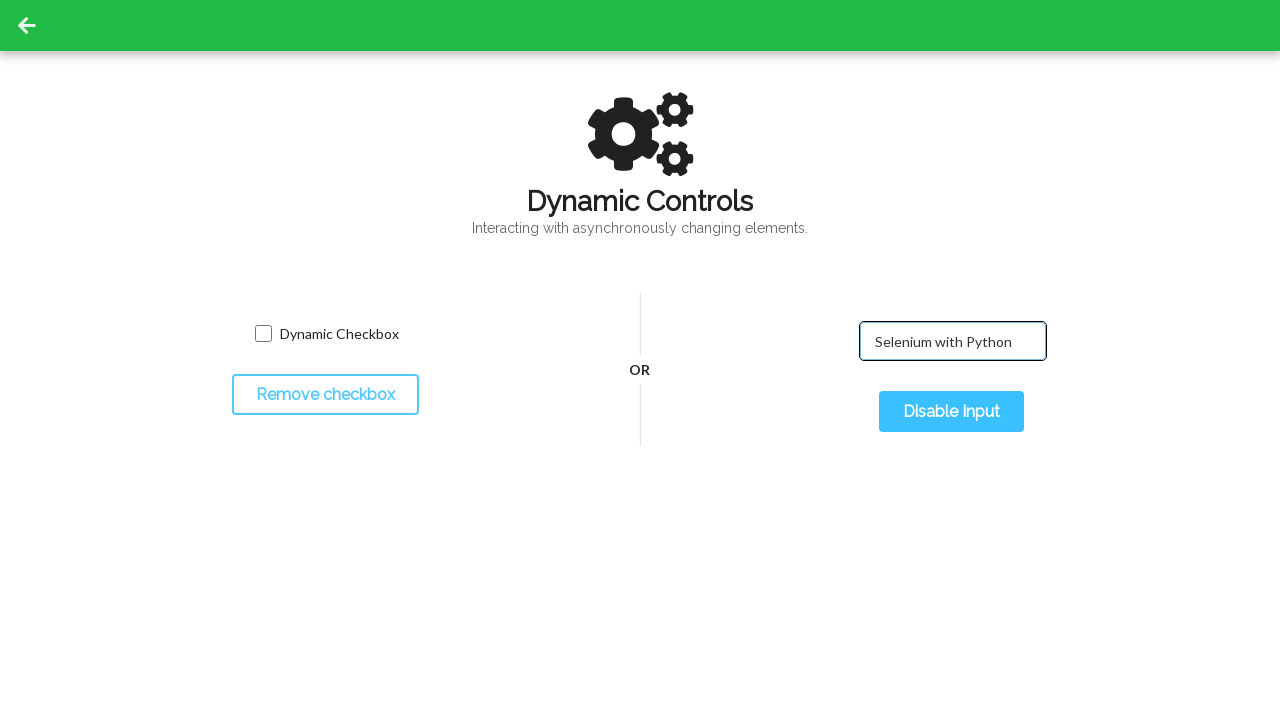